Tests confirming edit by clicking outside at Active filter.

Starting URL: https://todomvc4tasj.herokuapp.com/

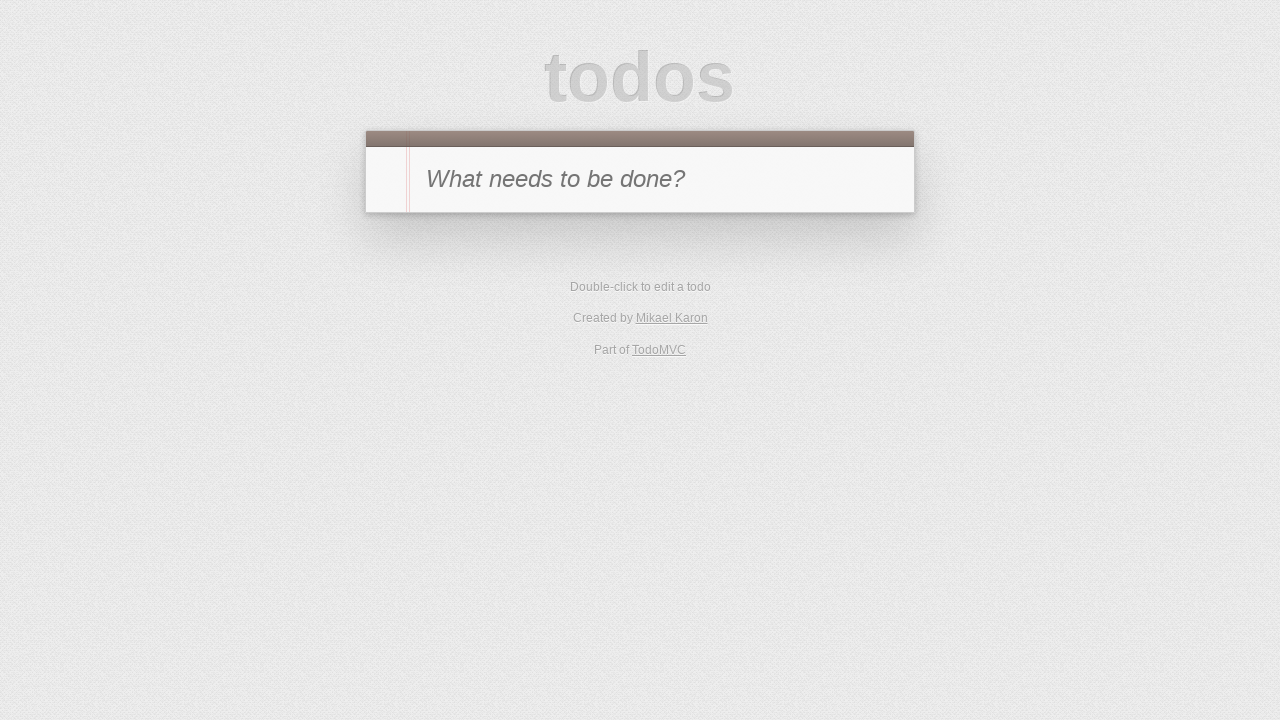

Set two active tasks via localStorage
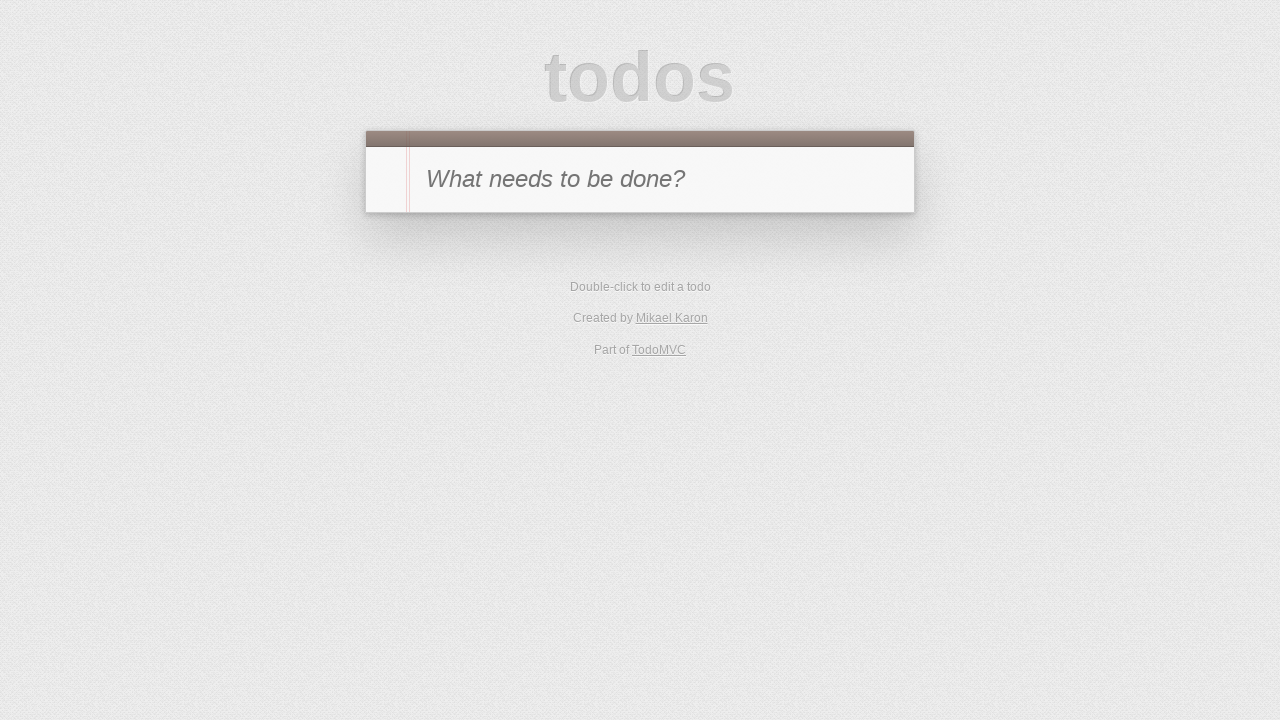

Reloaded page to apply localStorage changes
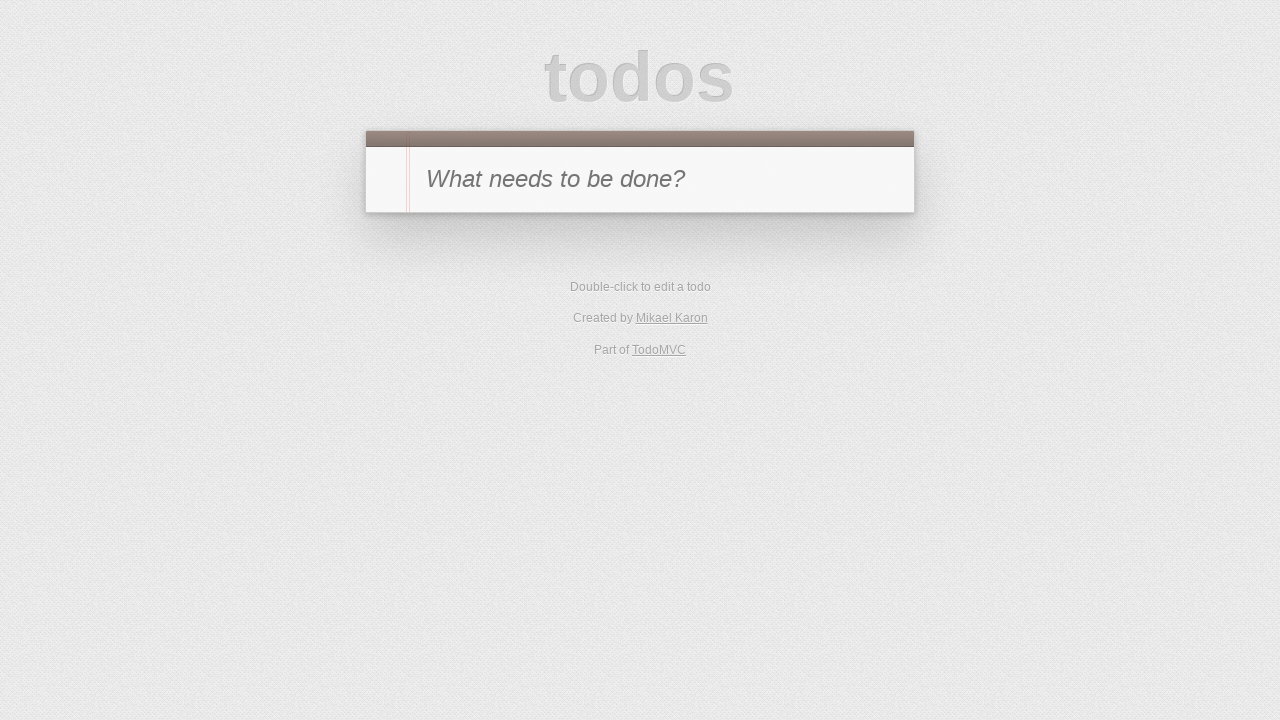

Clicked Active filter at (614, 351) on text=Active
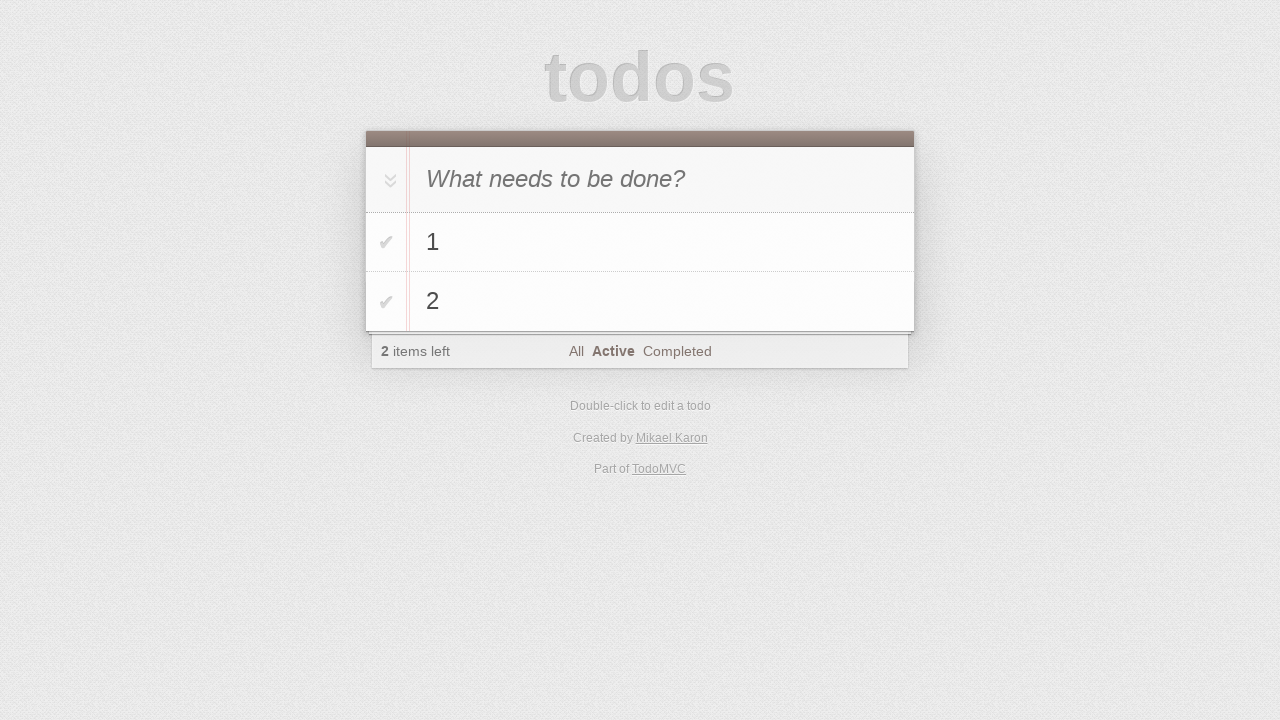

Double-clicked task '1' to start editing at (640, 242) on #todo-list li:has-text('1')
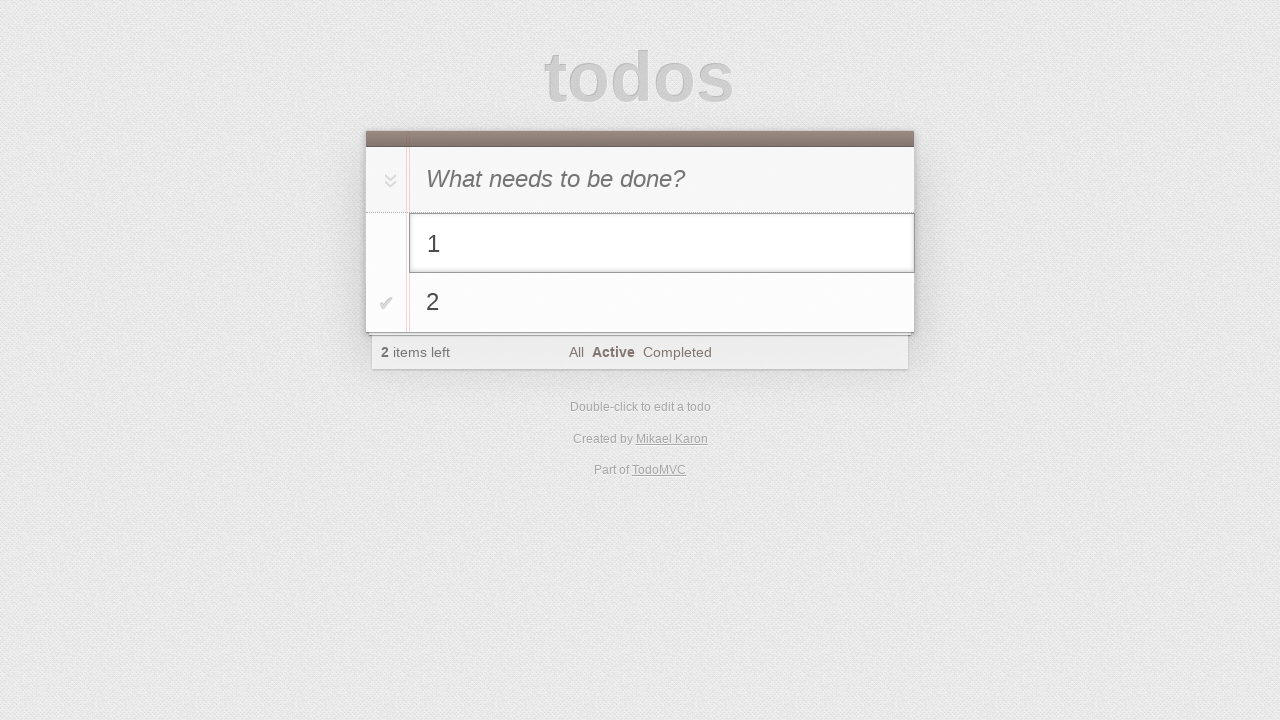

Filled edit field with '1 edited' on #todo-list li.editing .edit
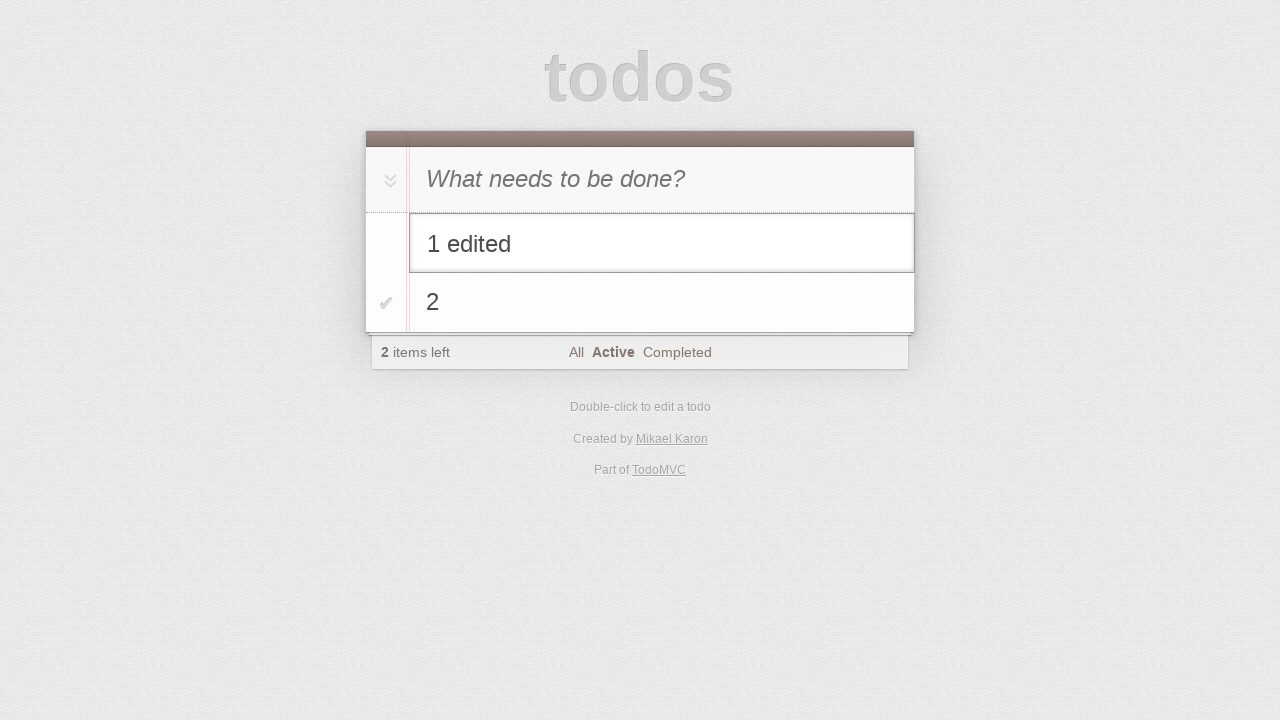

Clicked outside (new-todo field) to confirm edit at (640, 179) on #new-todo
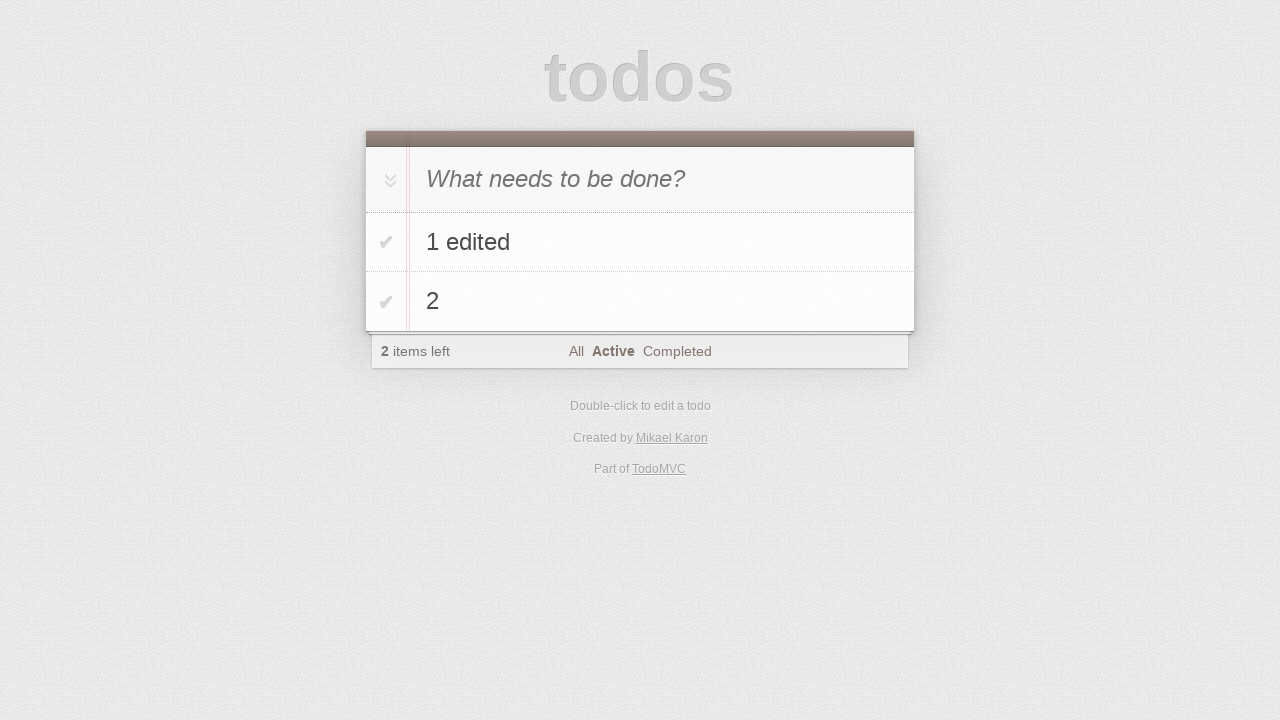

Verified task was edited to '1 edited'
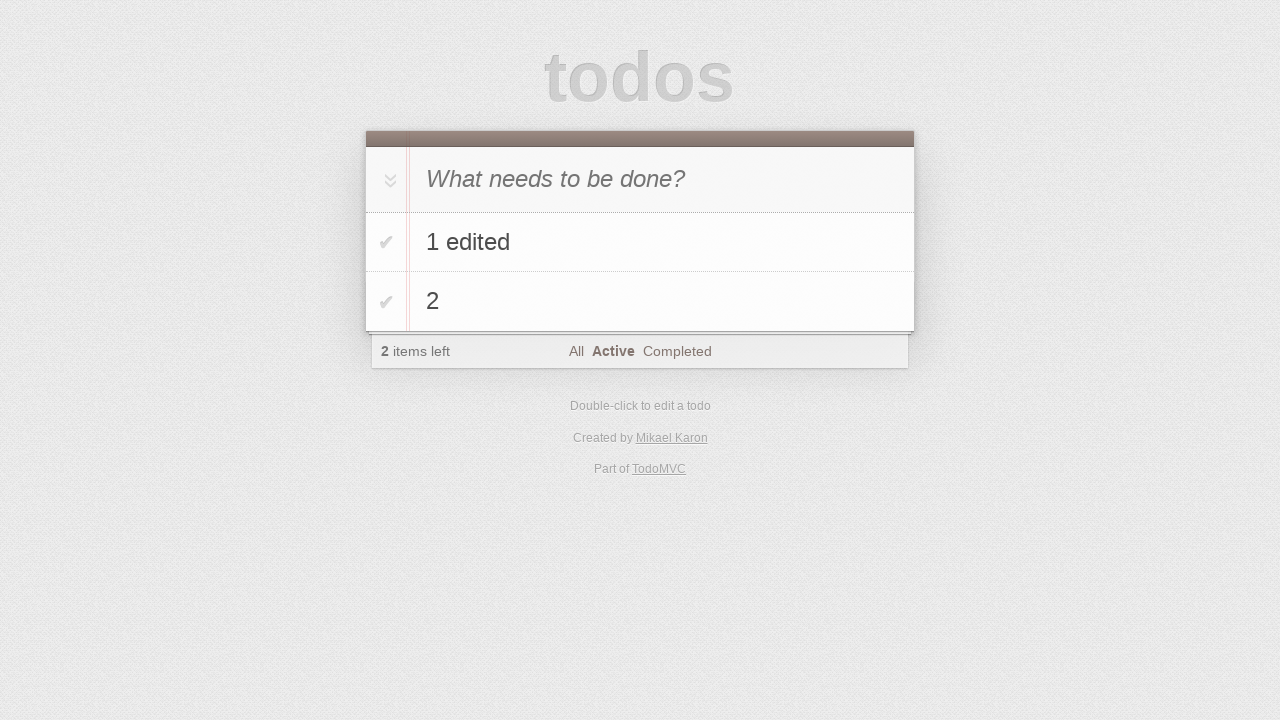

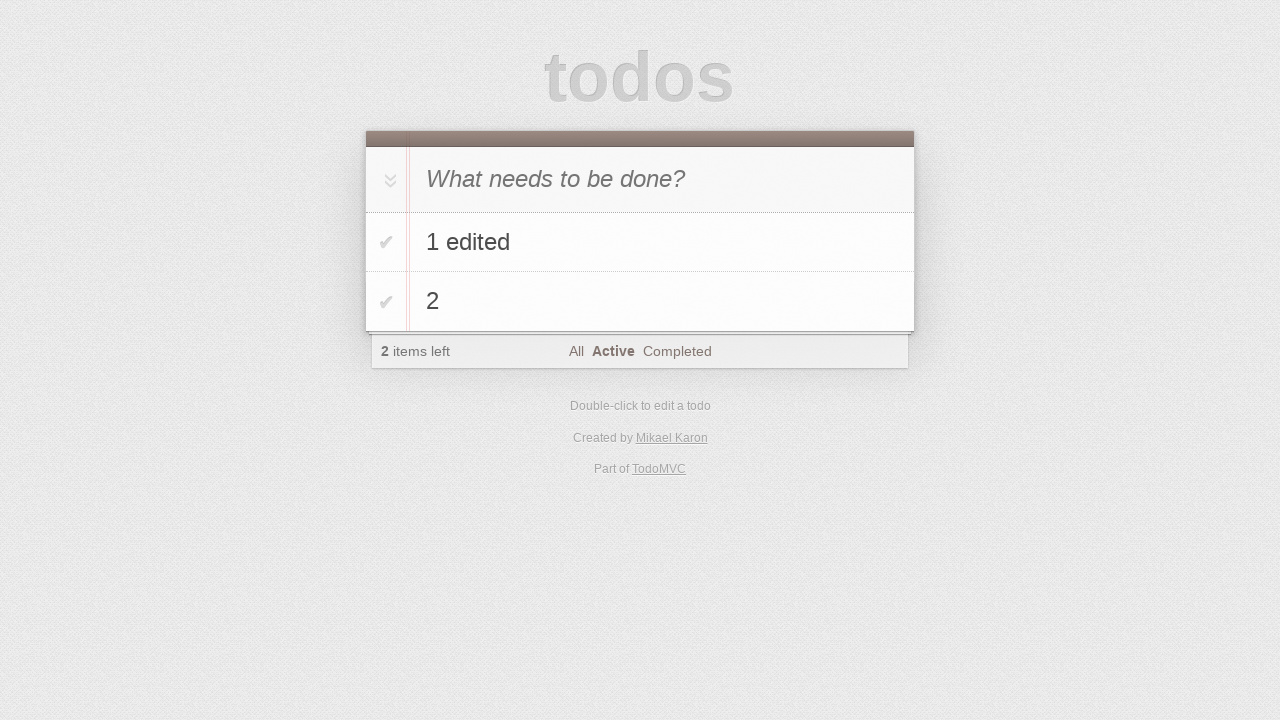